Tests radio button selection functionality by clicking Yes and Impressive radio buttons and verifying the selection text updates correctly

Starting URL: https://demoqa.com/radio-button

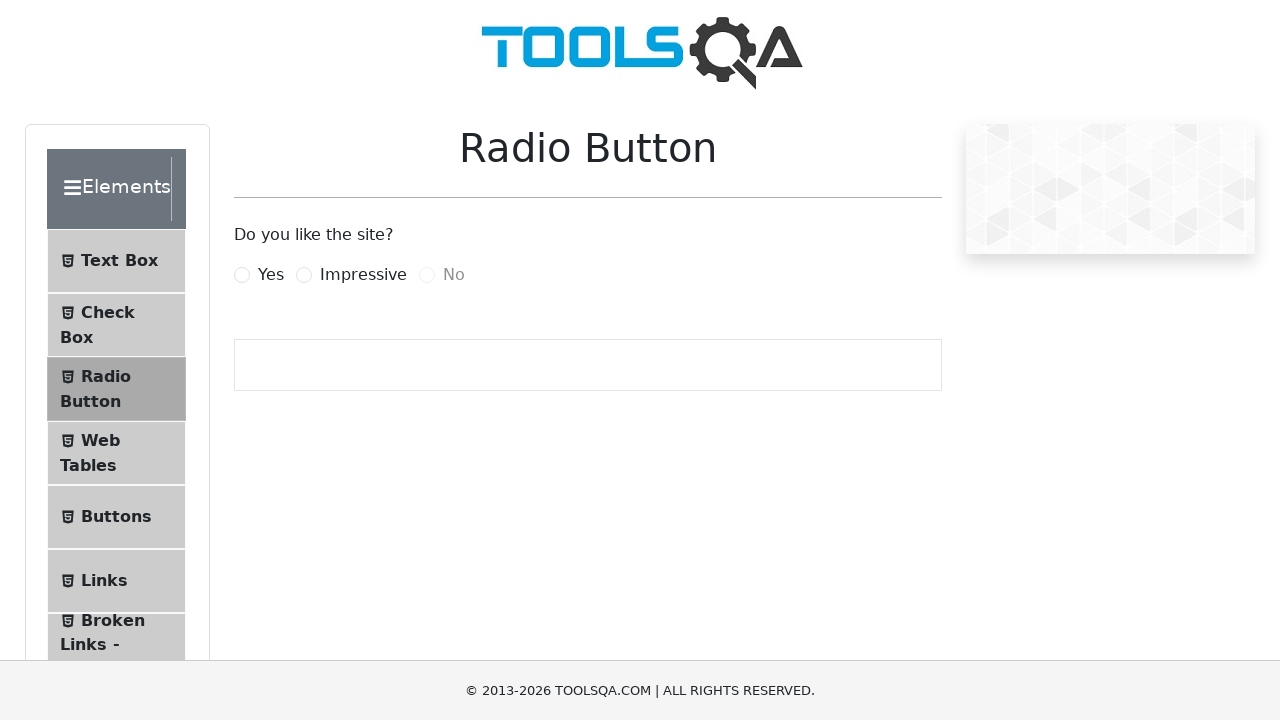

Clicked 'Yes' radio button at (271, 275) on xpath=//label[normalize-space()='Yes']
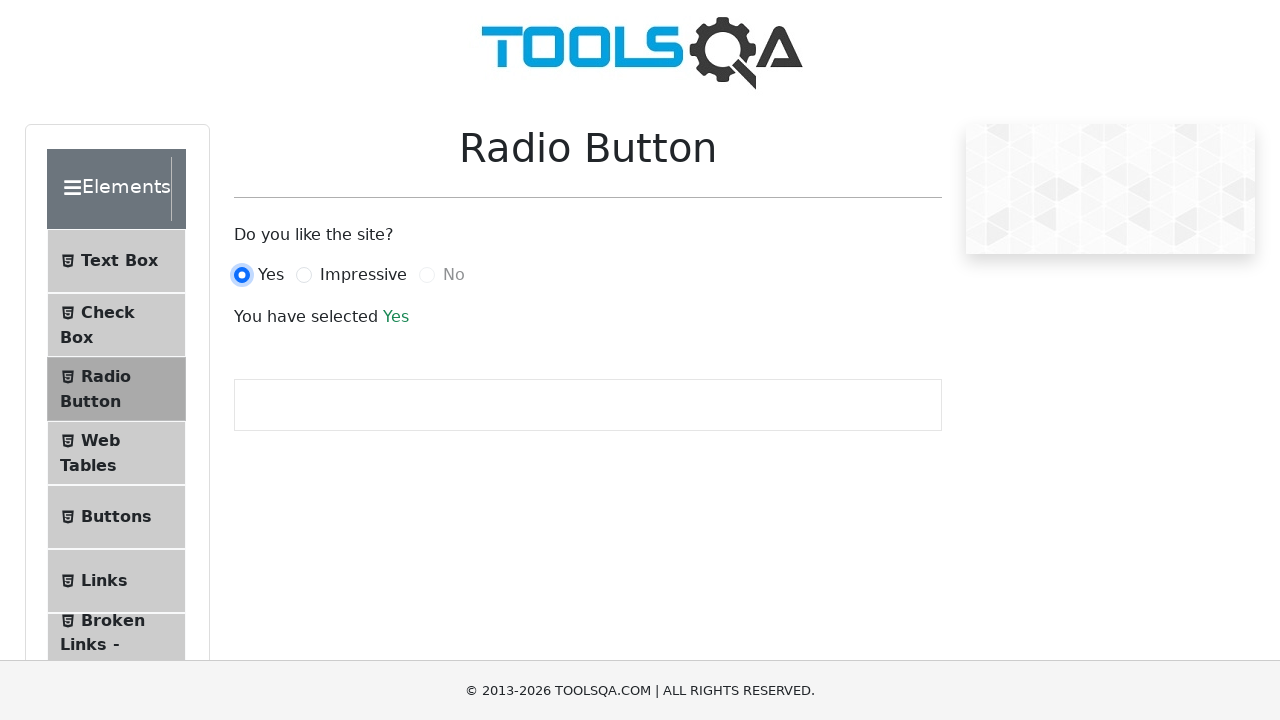

Verified selection text element is visible after clicking Yes
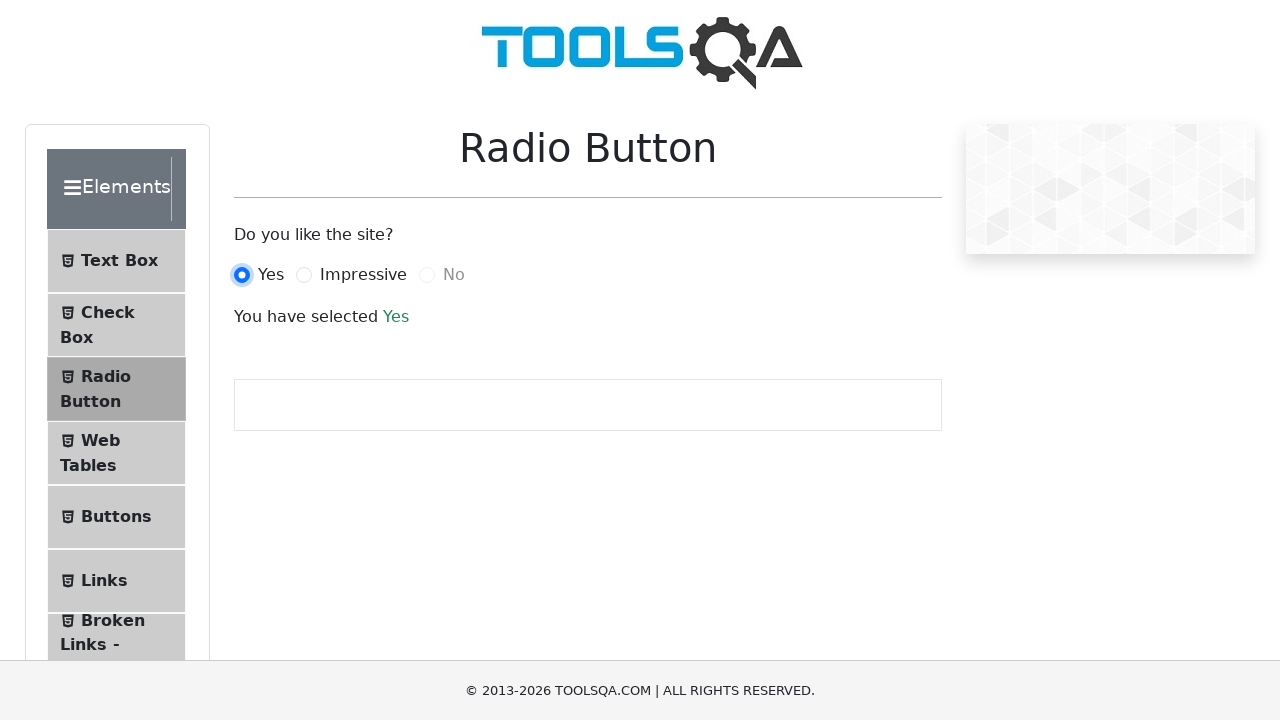

Clicked 'Impressive' radio button at (363, 275) on xpath=//label[normalize-space()='Impressive']
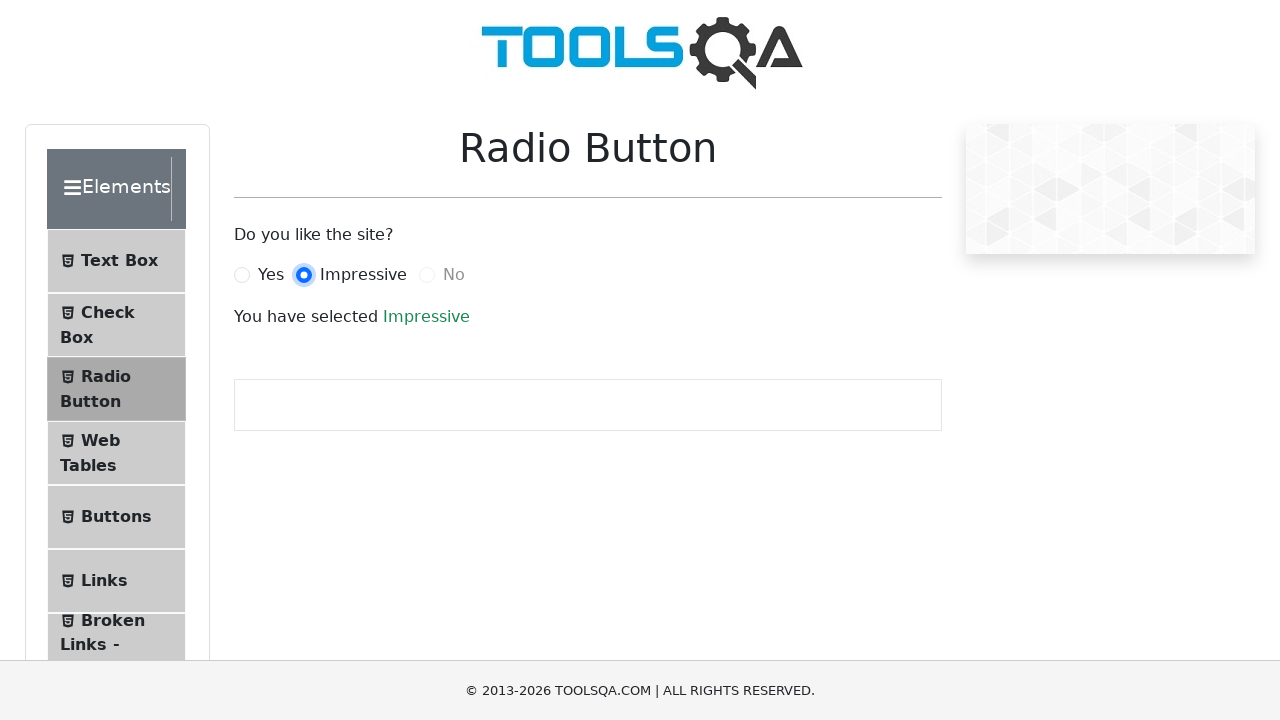

Verified selection text element is visible after clicking Impressive
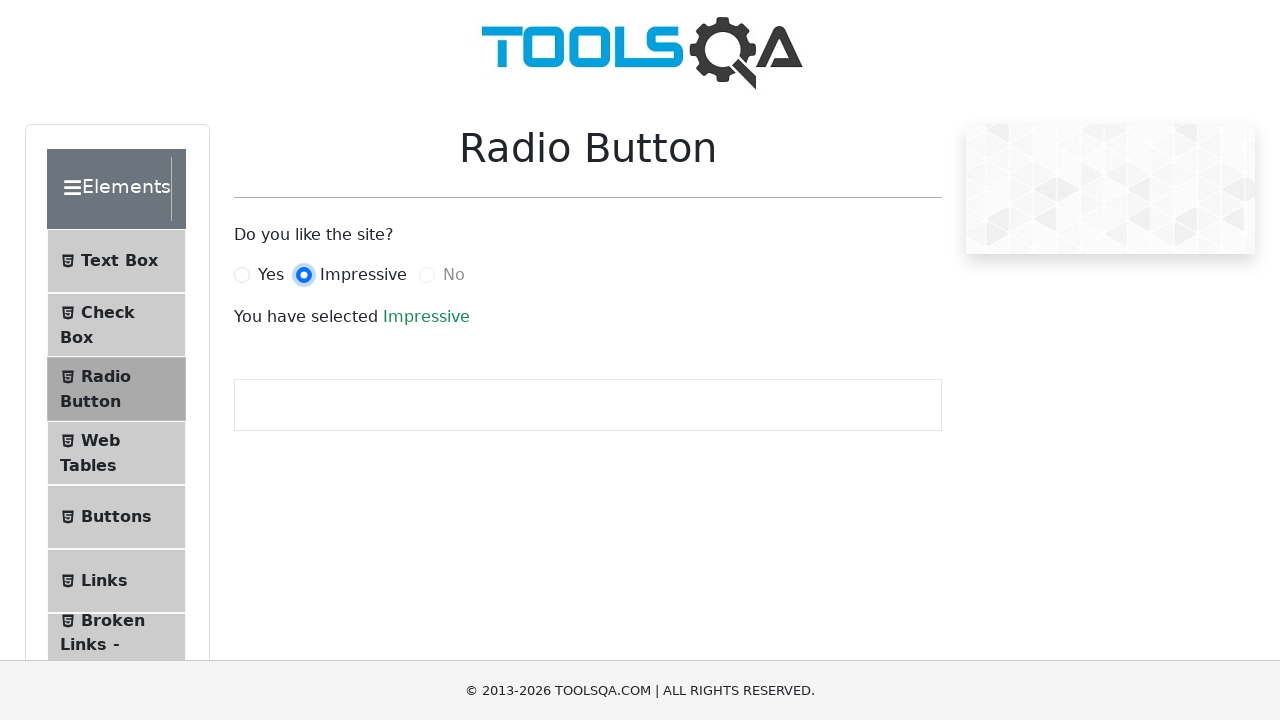

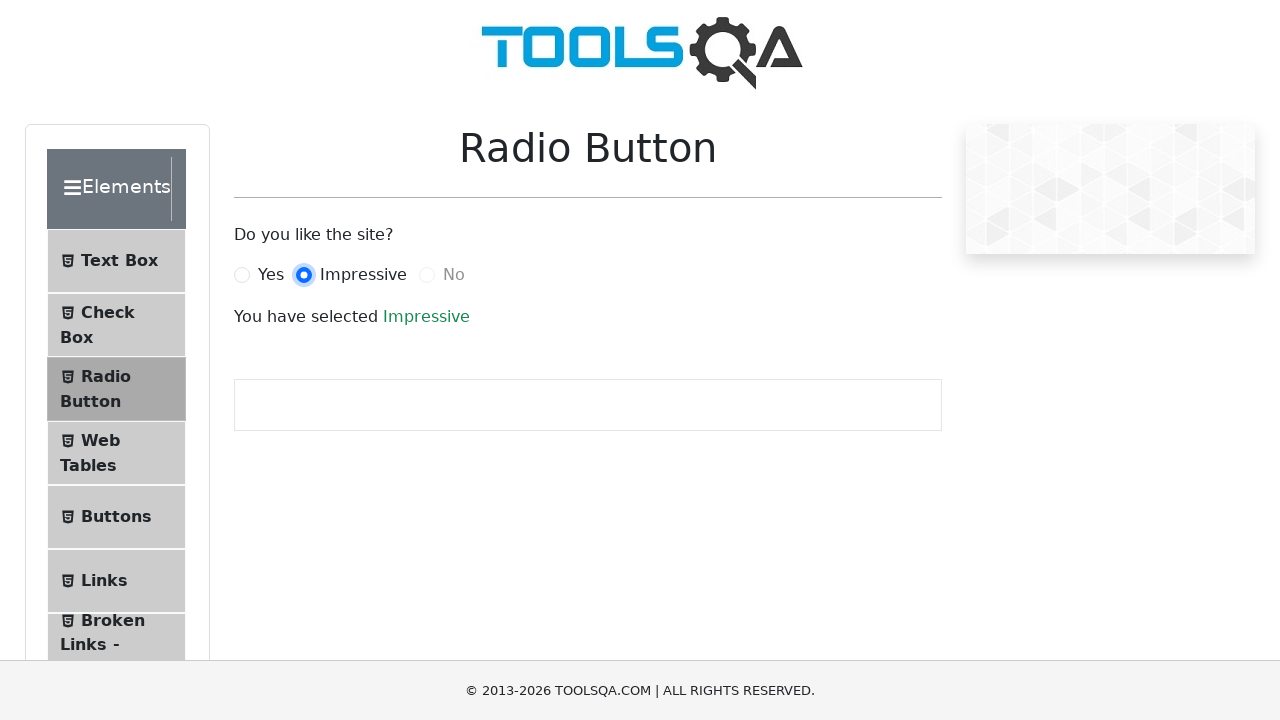